Tests infinite scroll functionality on a quotes page by scrolling down multiple times and verifying that new quote content loads dynamically after each scroll action.

Starting URL: https://quotes.toscrape.com/scroll

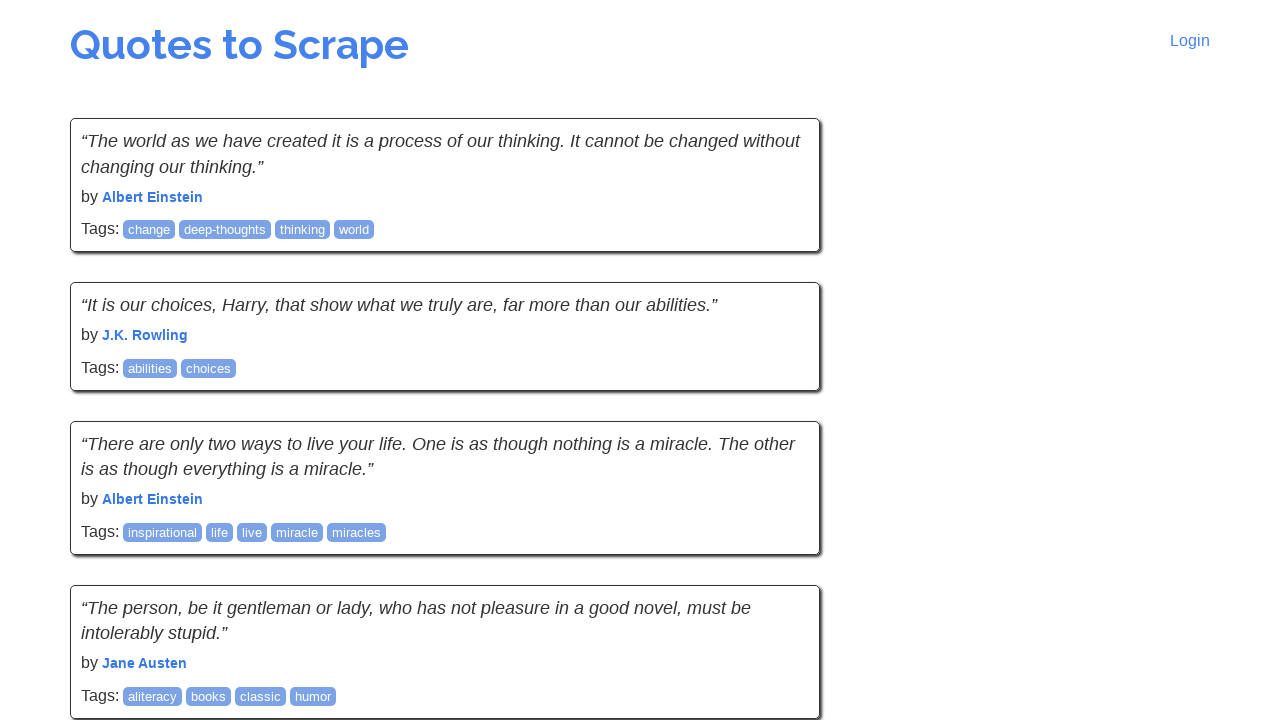

Waited for initial quotes to load
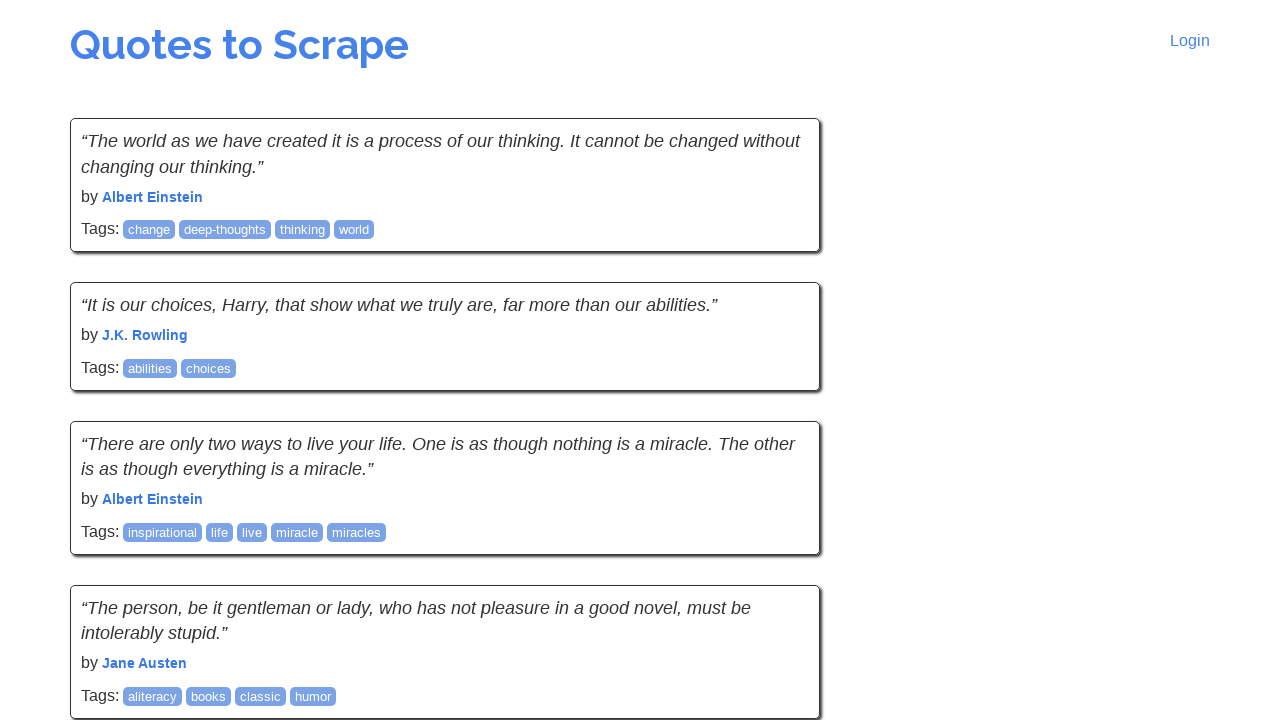

Retrieved initial quote count: 10
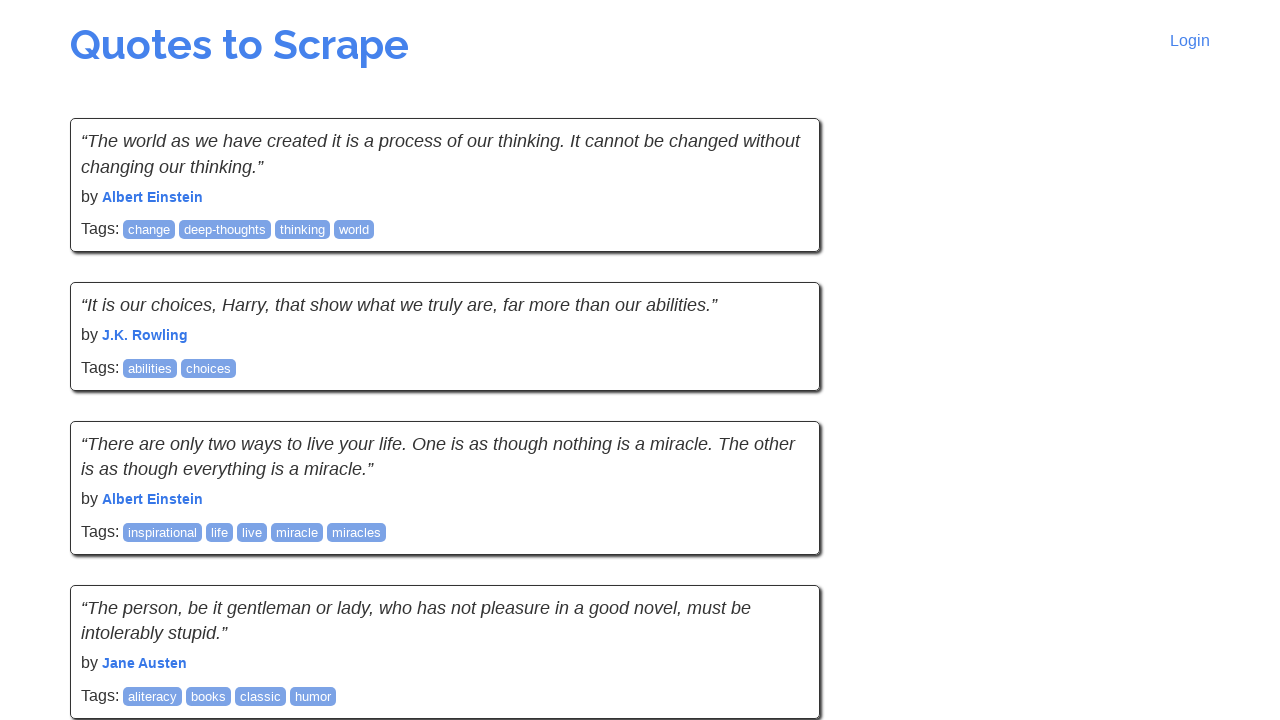

Scrolled to bottom of page (scroll iteration 1)
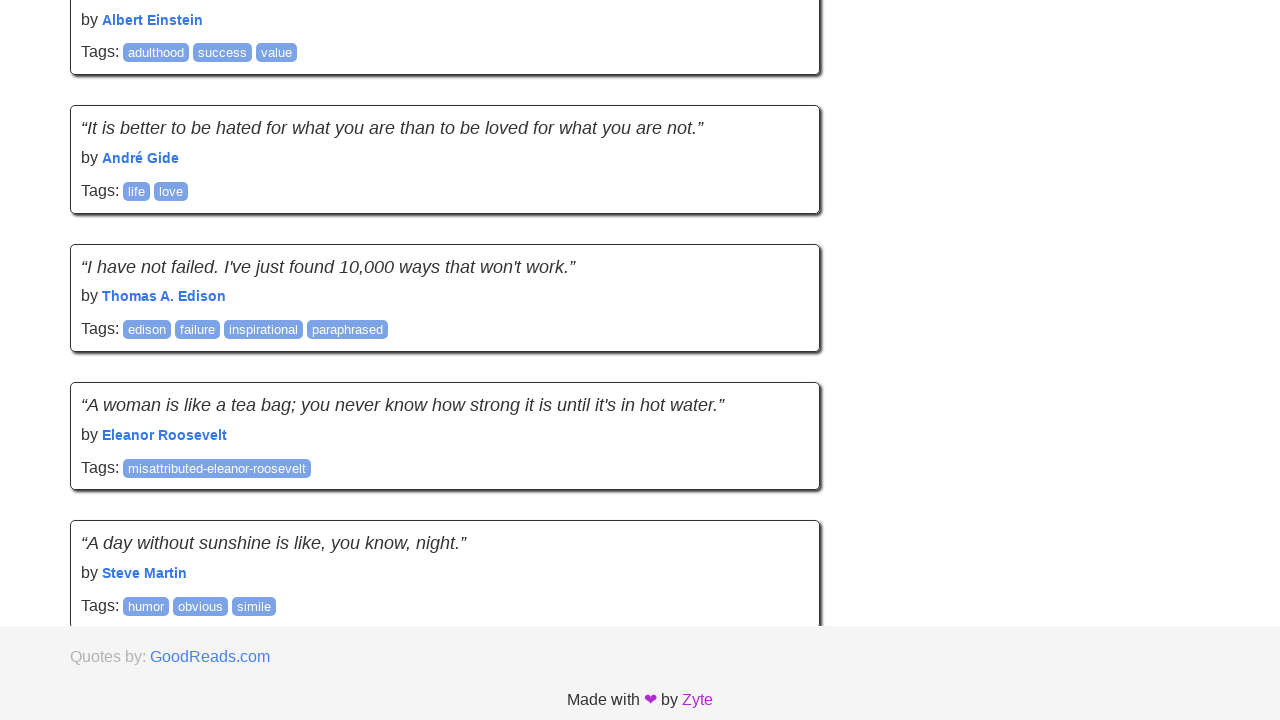

Waited 1500ms for new content to load
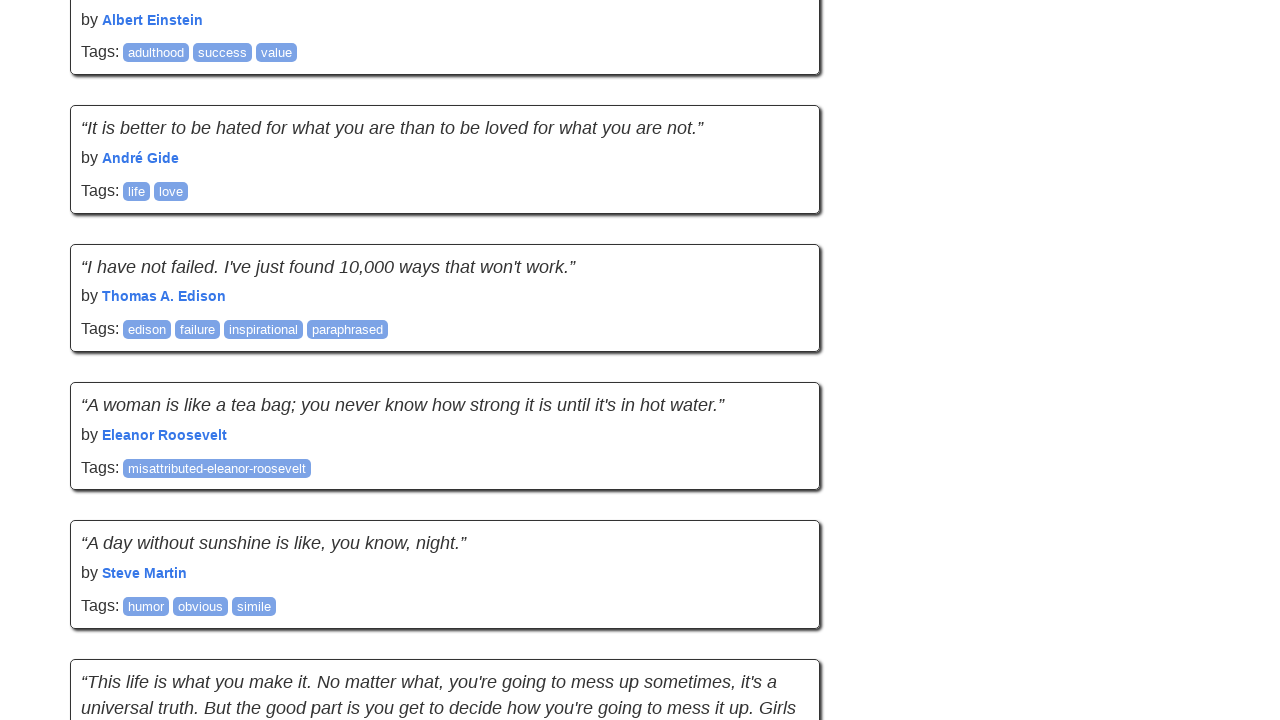

Checked current quote count: 20
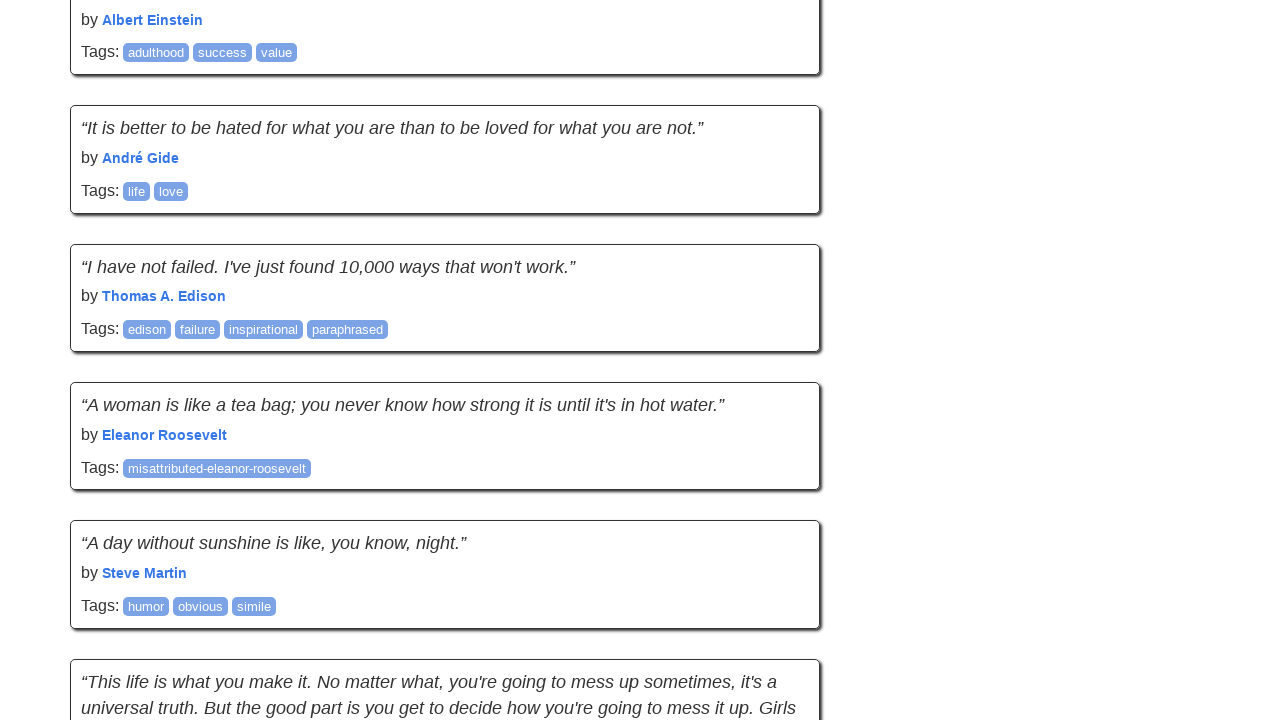

Scrolled to bottom of page (scroll iteration 2)
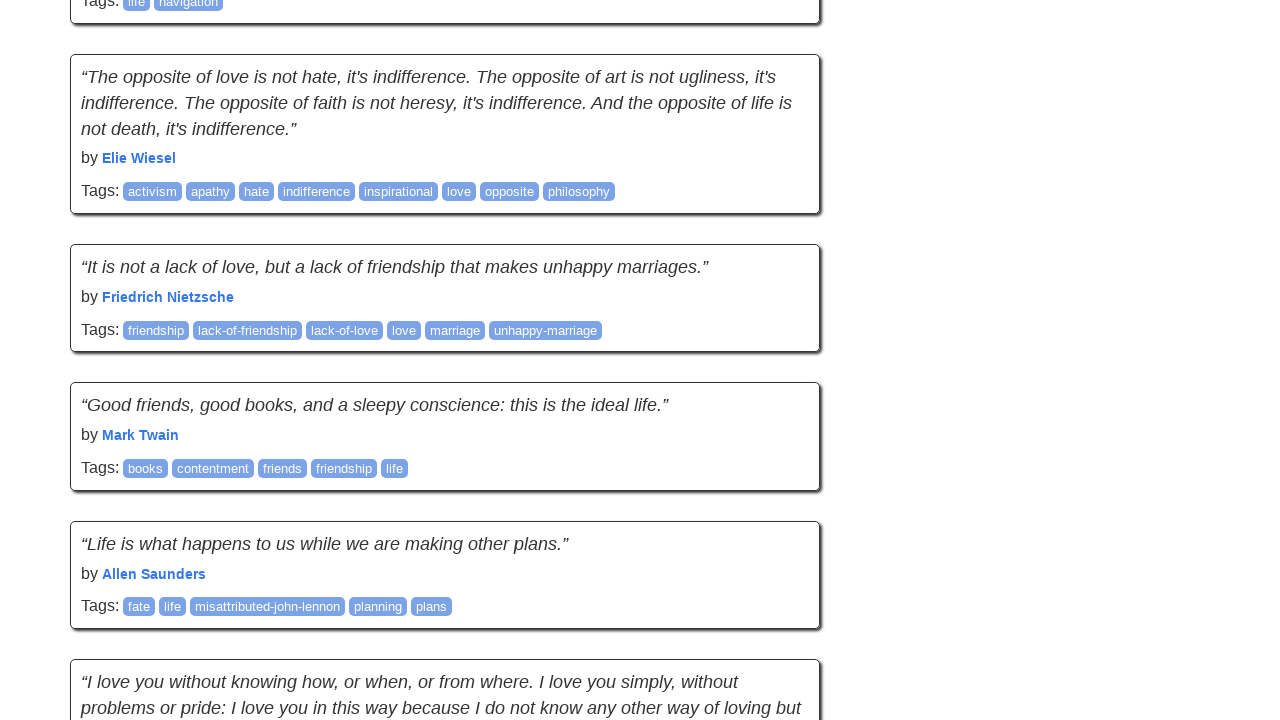

Waited 1500ms for new content to load
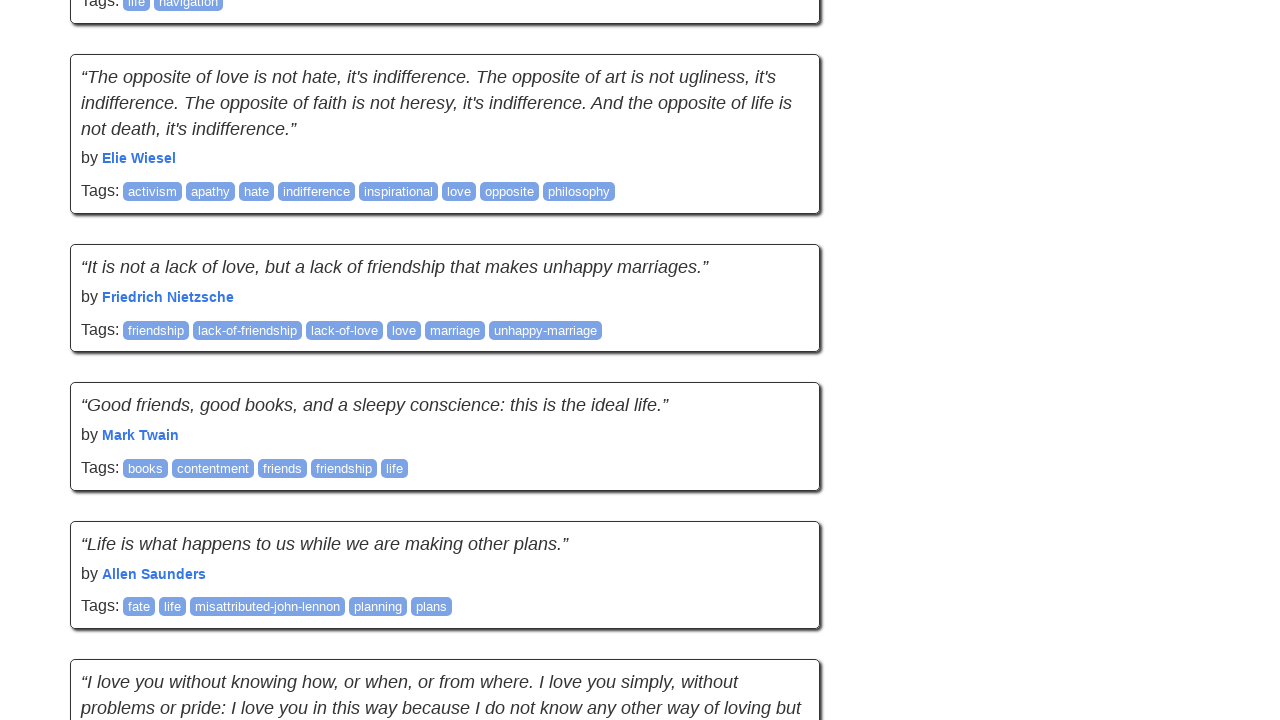

Checked current quote count: 30
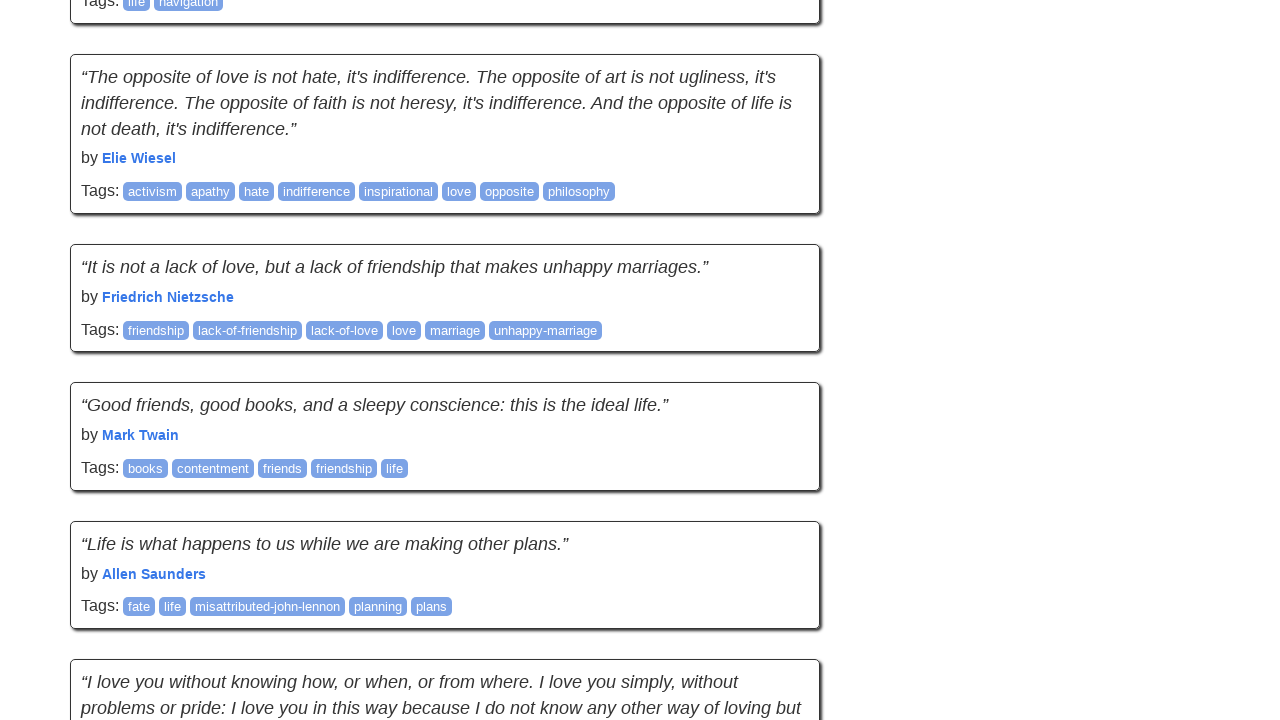

Scrolled to bottom of page (scroll iteration 3)
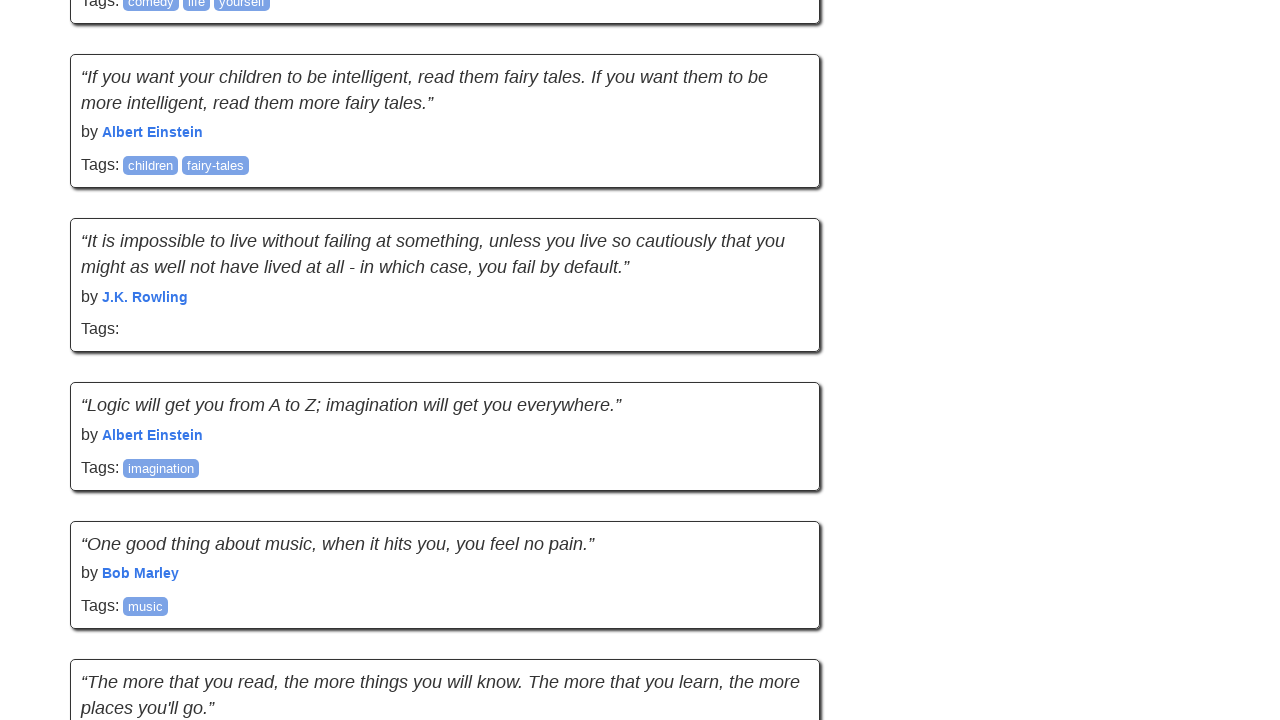

Waited 1500ms for new content to load
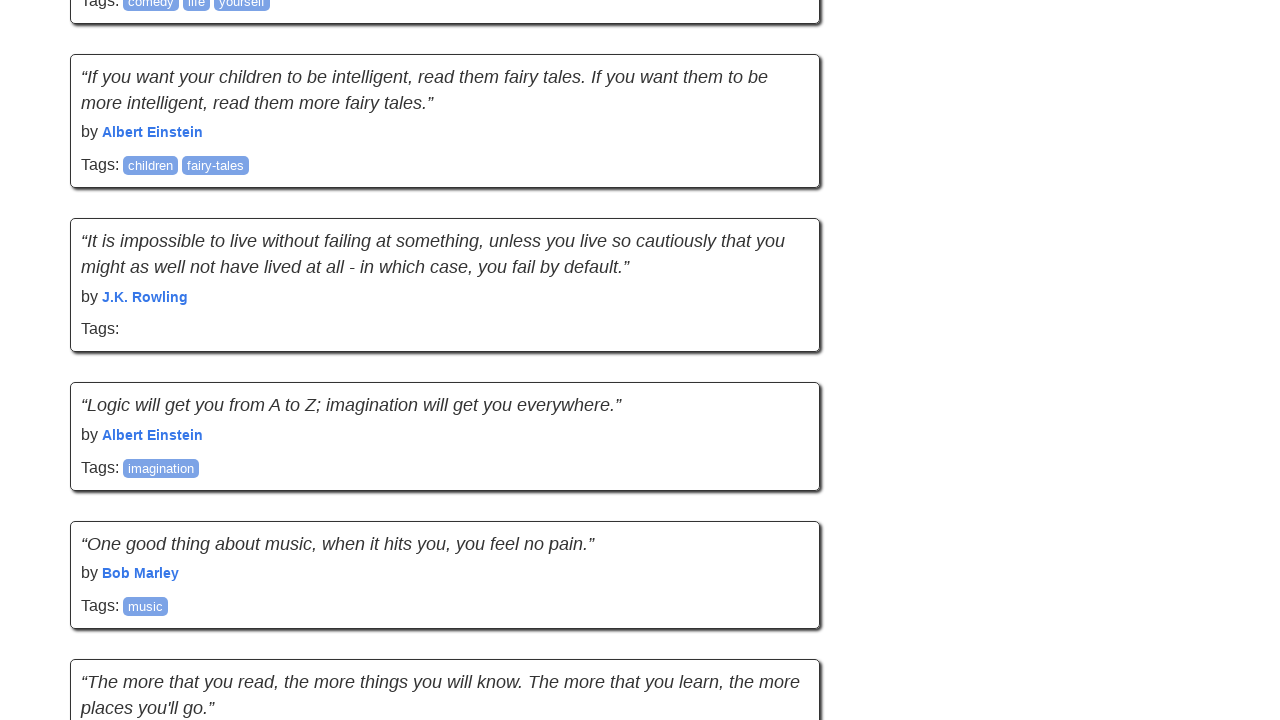

Checked current quote count: 40
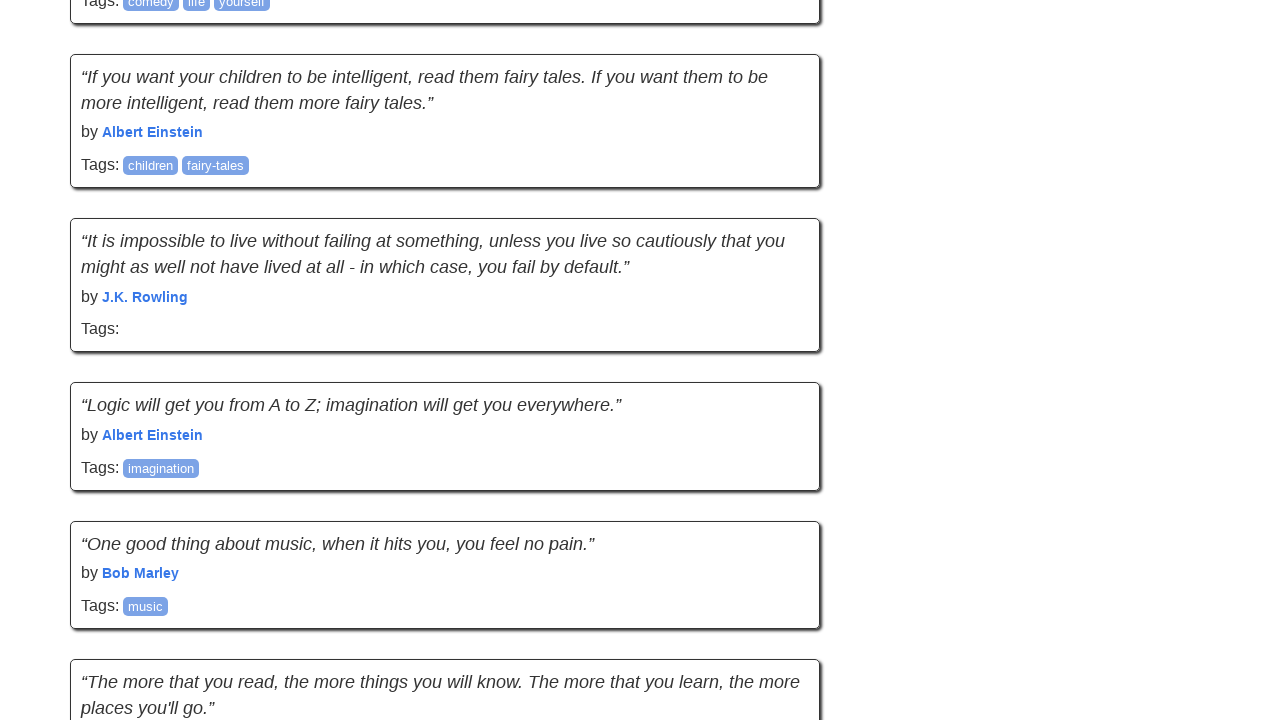

Scrolled to bottom of page (scroll iteration 4)
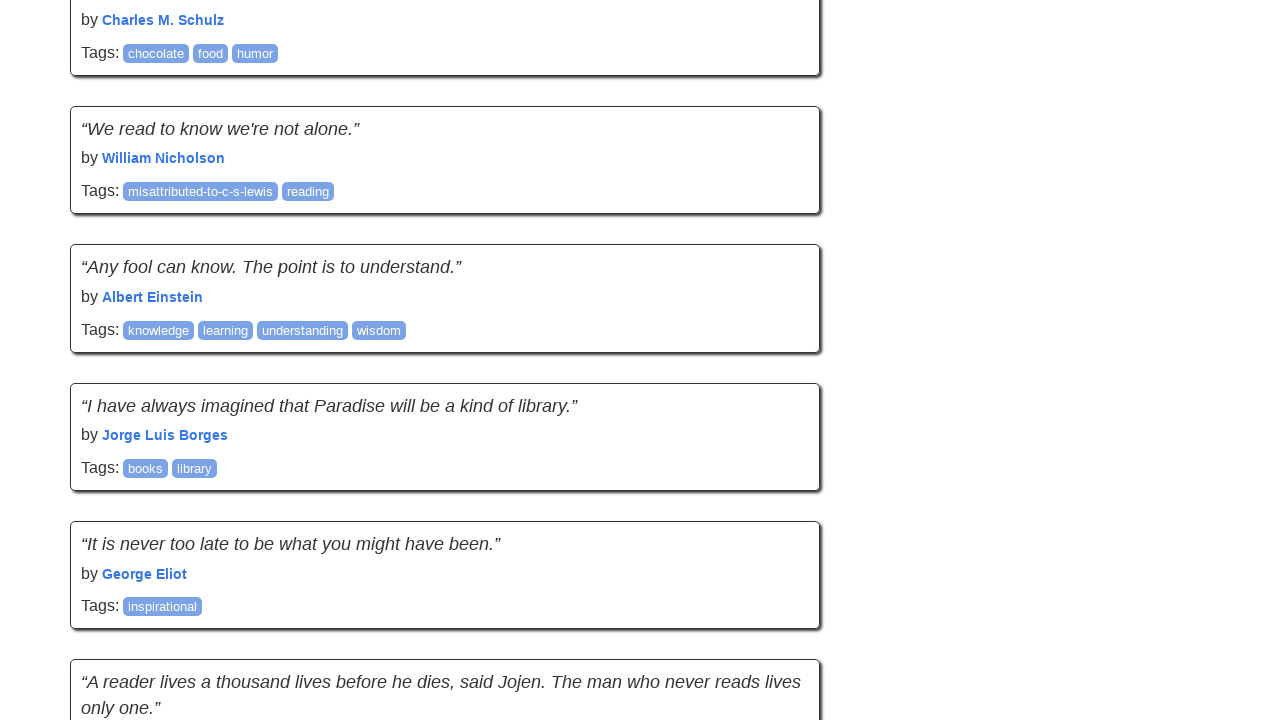

Waited 1500ms for new content to load
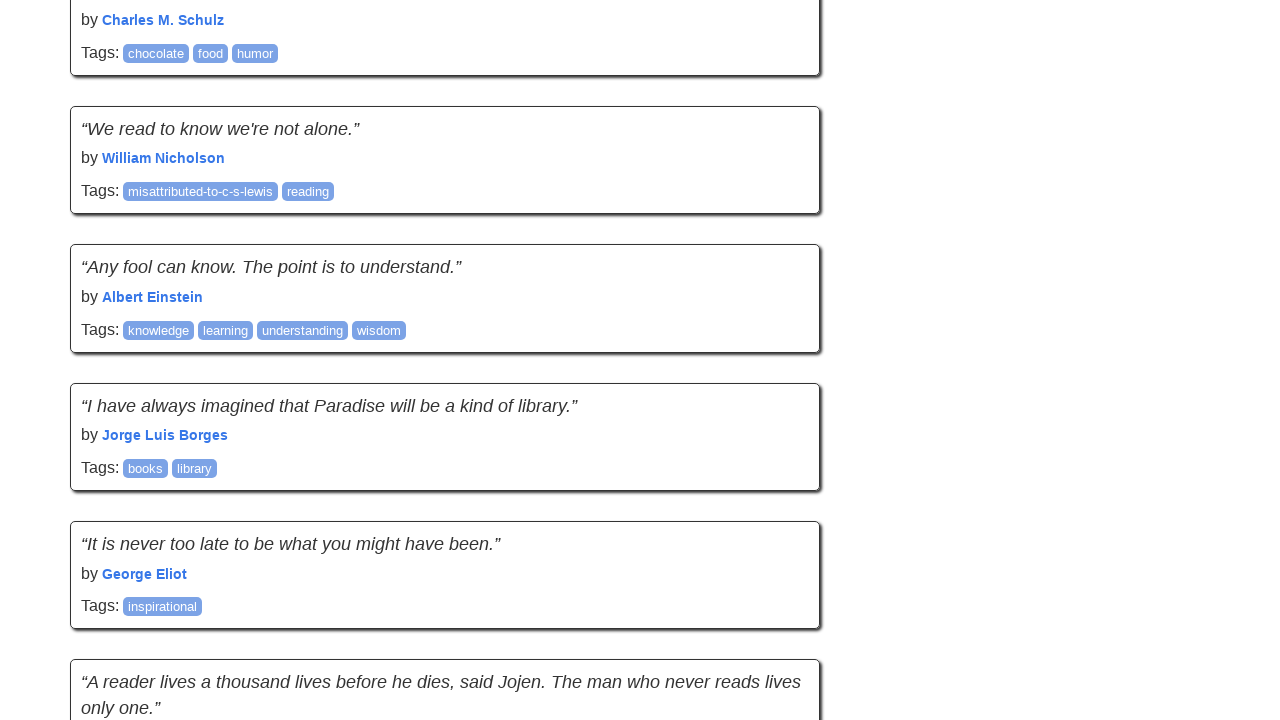

Checked current quote count: 50
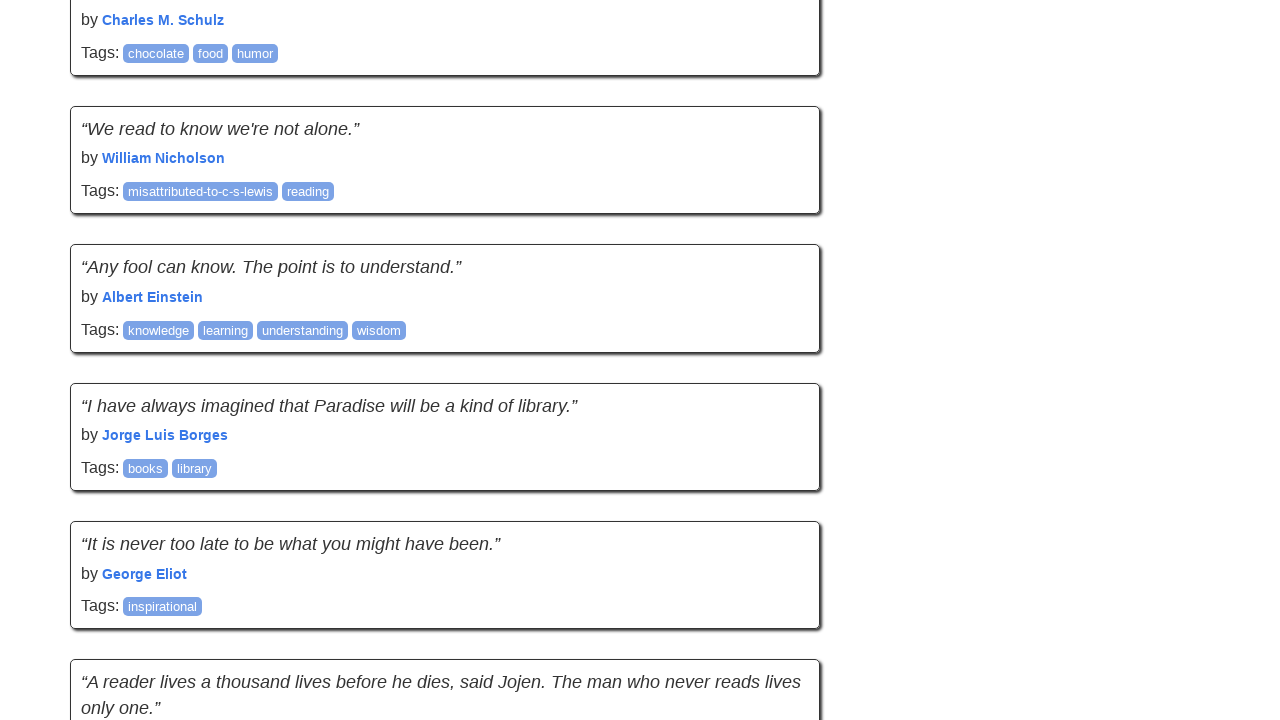

Scrolled to bottom of page (scroll iteration 5)
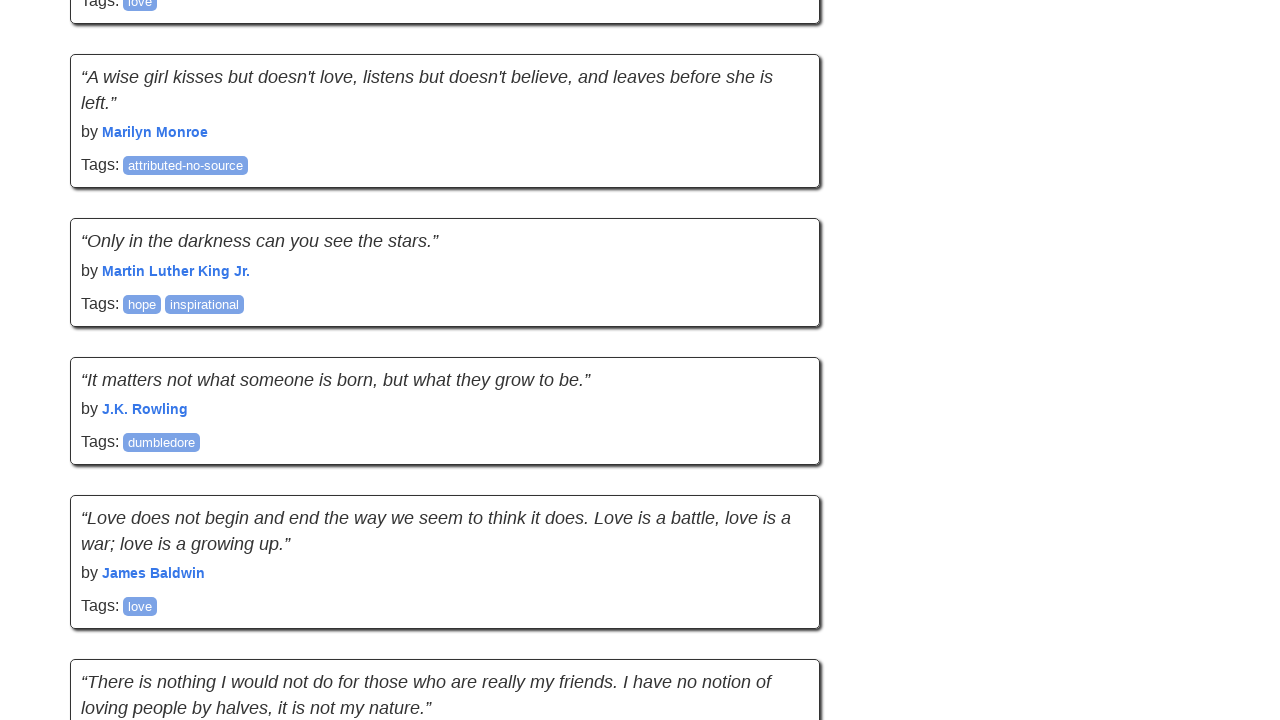

Waited 1500ms for new content to load
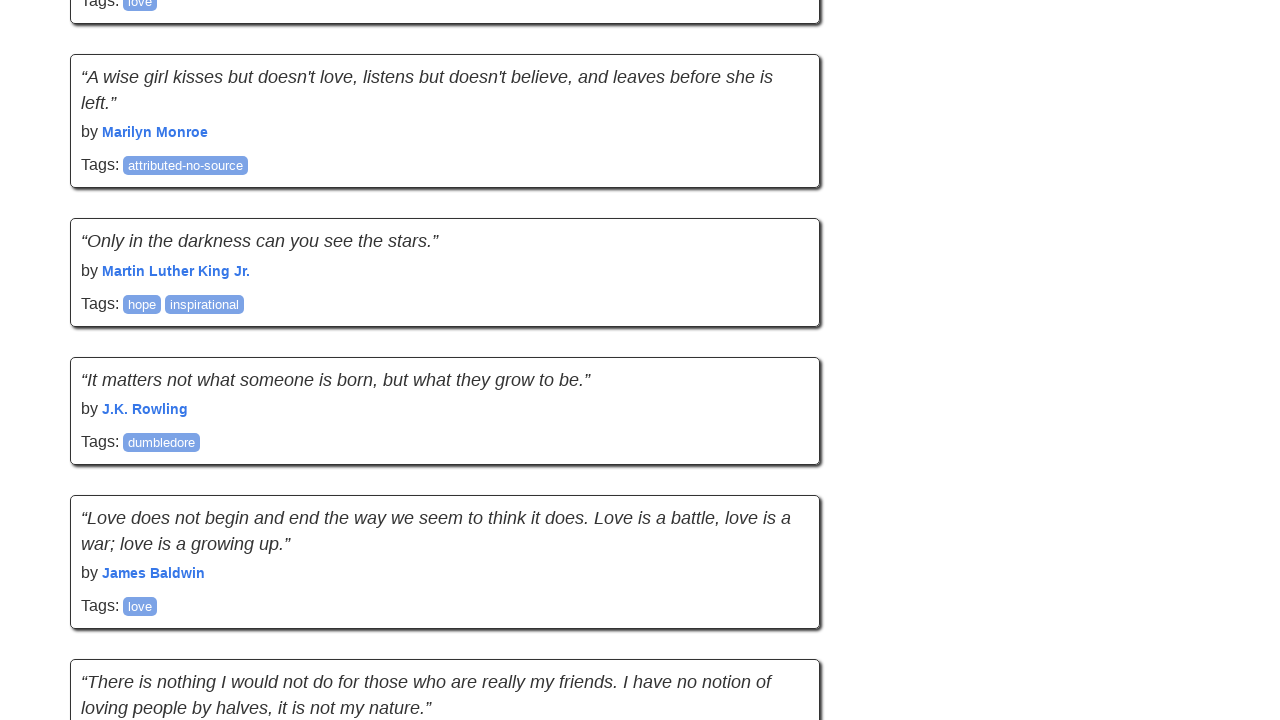

Checked current quote count: 60
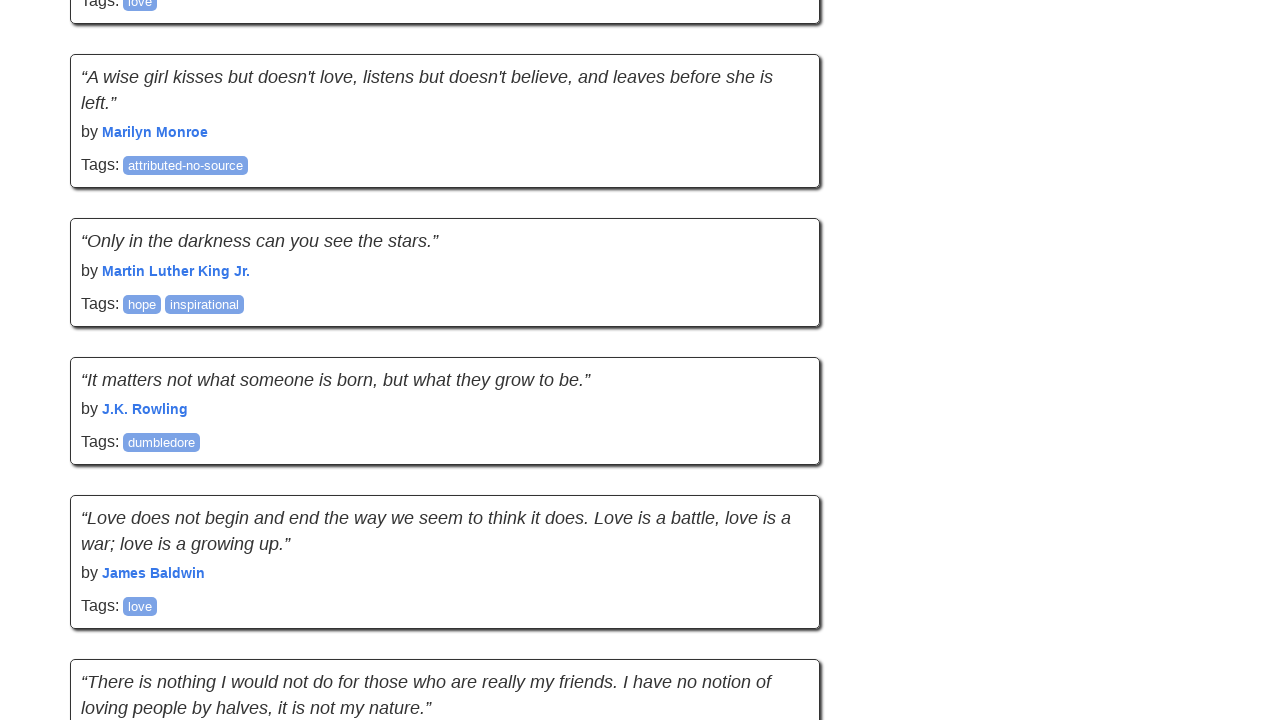

Verified quote text elements are present
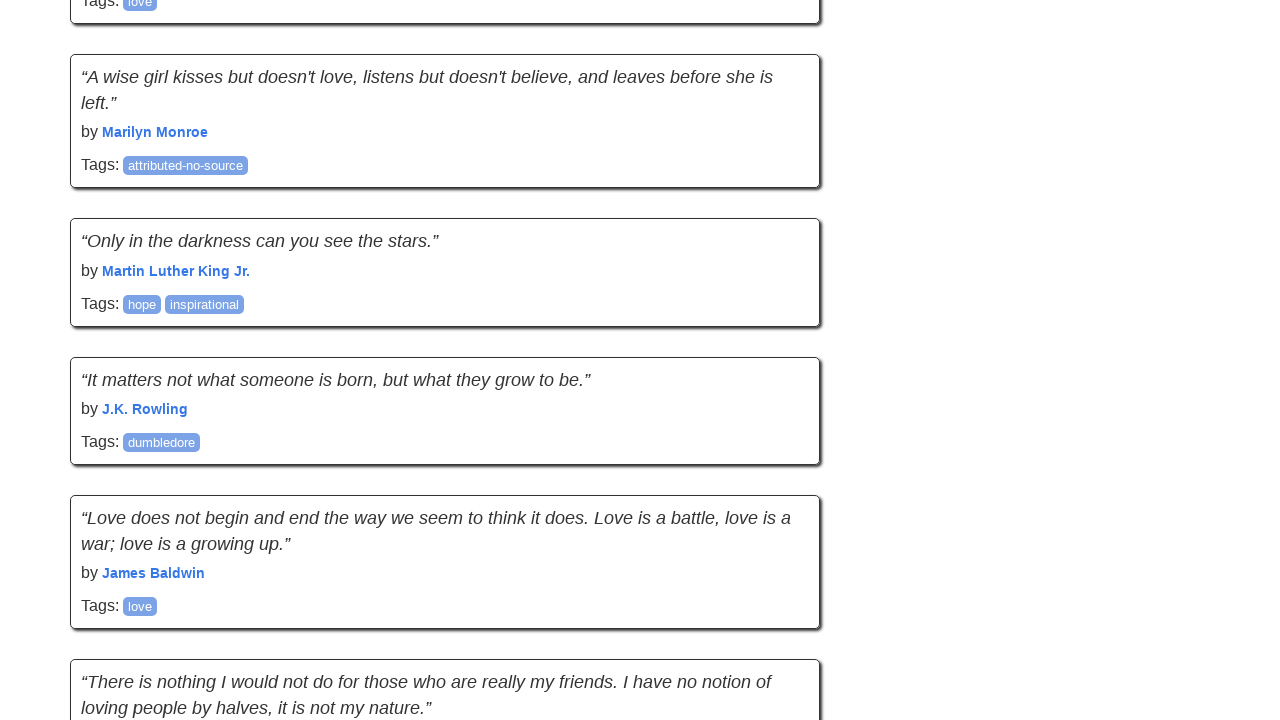

Verified quote author elements are present
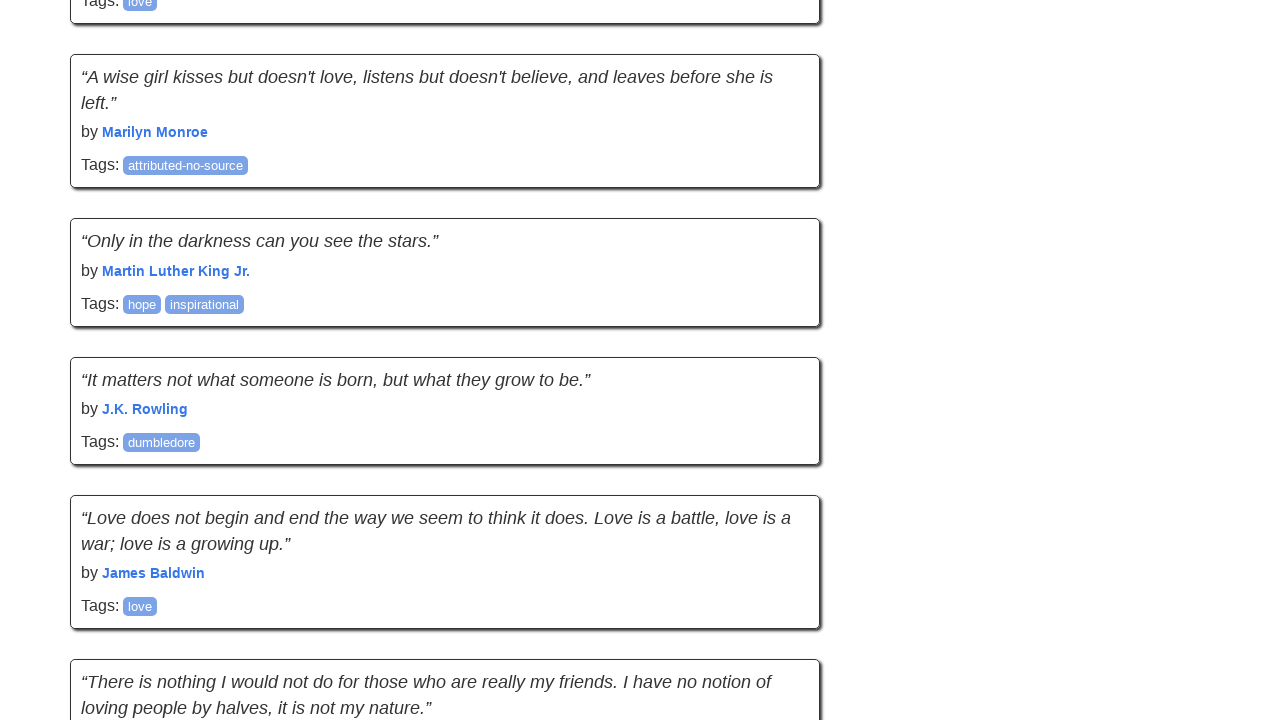

Assertion passed: 60 quotes are loaded
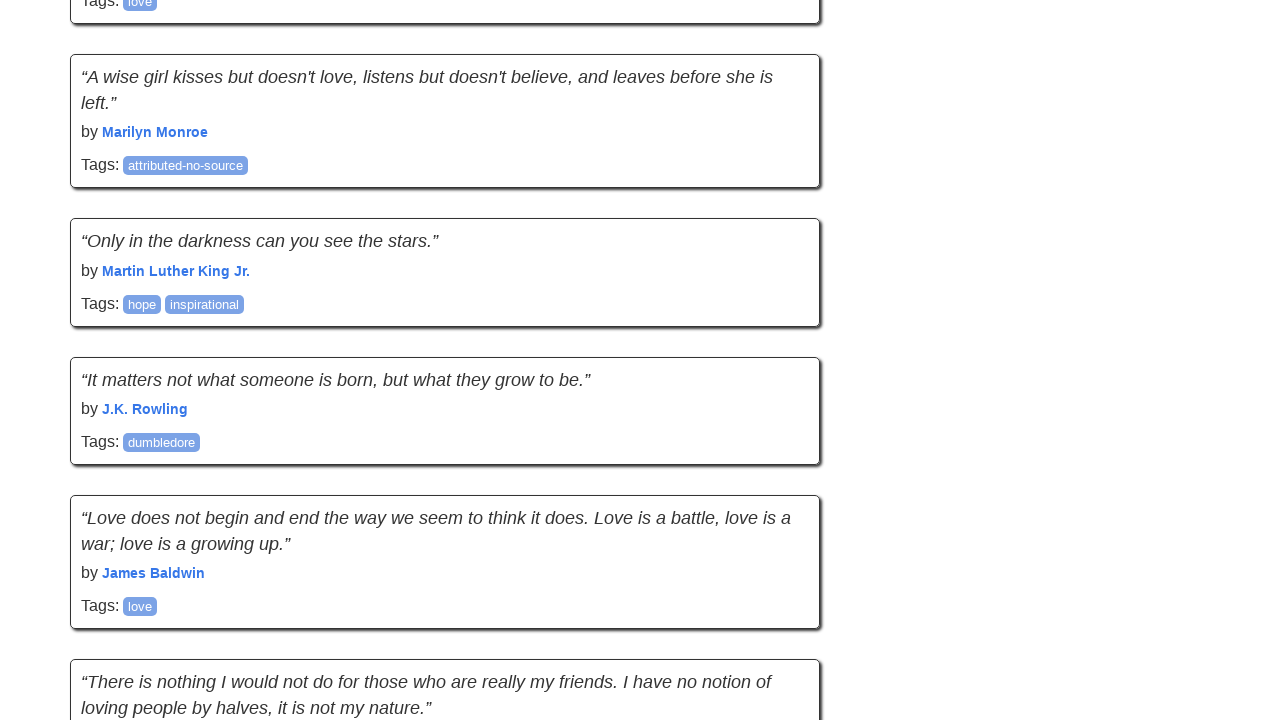

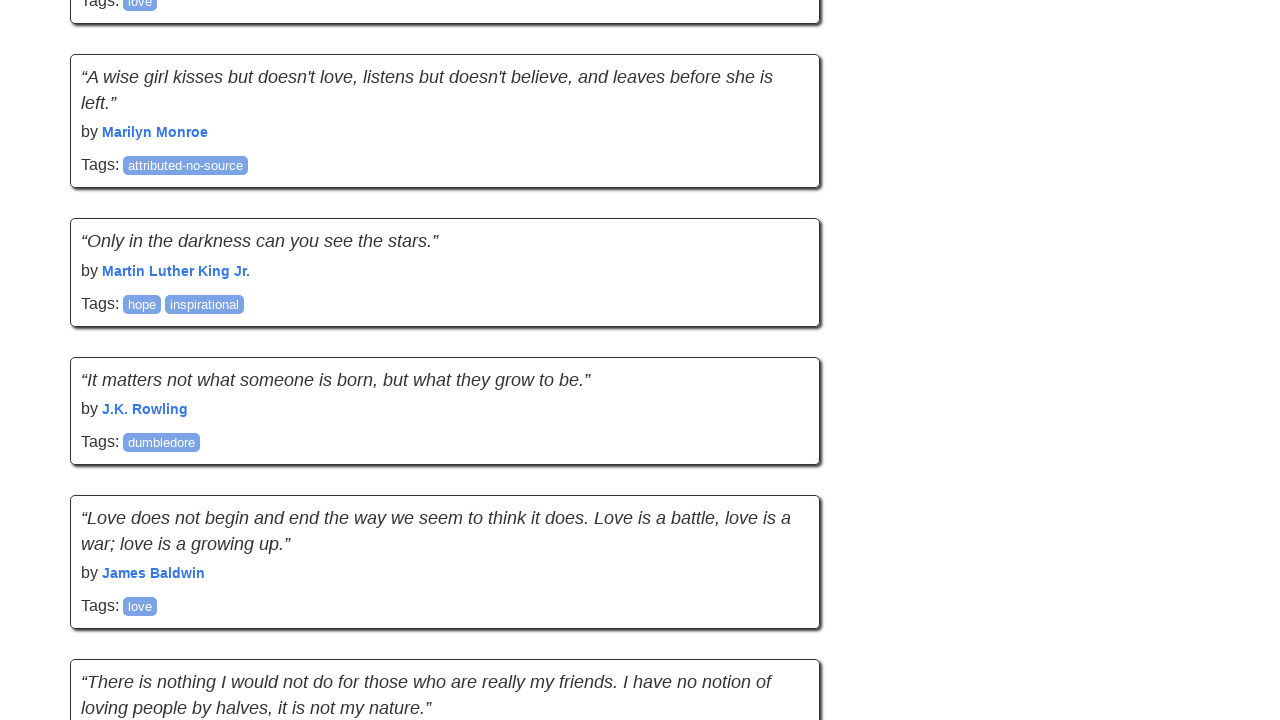